Tests custom dropdown functionality by selecting a fruit option from the first dropdown and a hobby option from the second dropdown

Starting URL: https://syntaxprojects.com/no-select-tag-dropdown-demo-homework.php

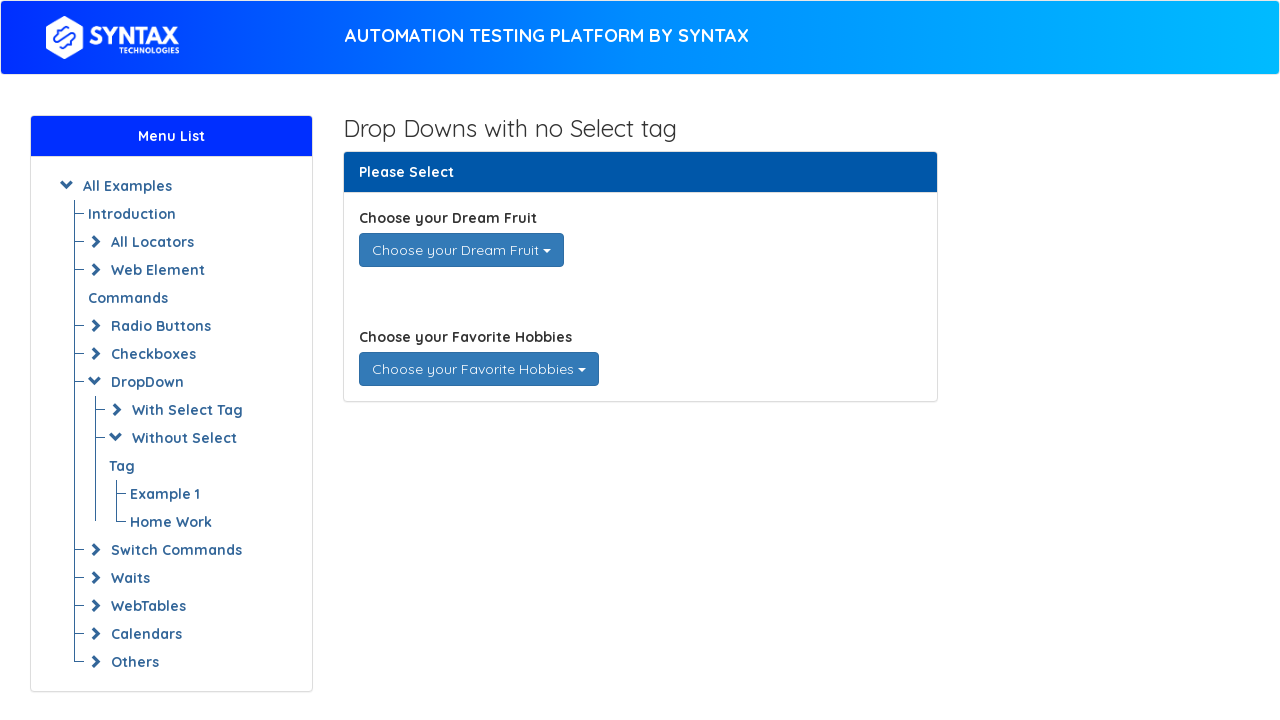

Clicked on fruit dropdown to open it at (461, 250) on div#dream_fruits
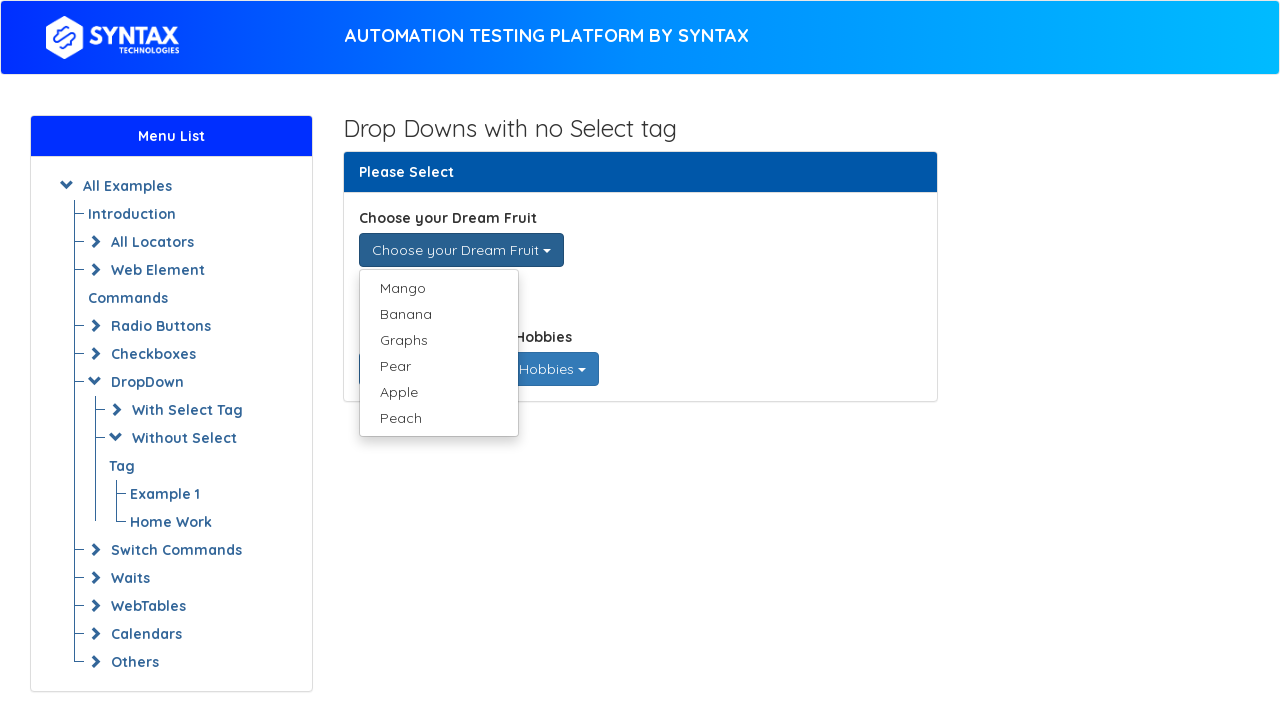

Selected 'Mango' from fruit dropdown options at (438, 288) on xpath=//ul[@class='dropdown-menu single-dropdown-menu']/li/a[text()='Mango']
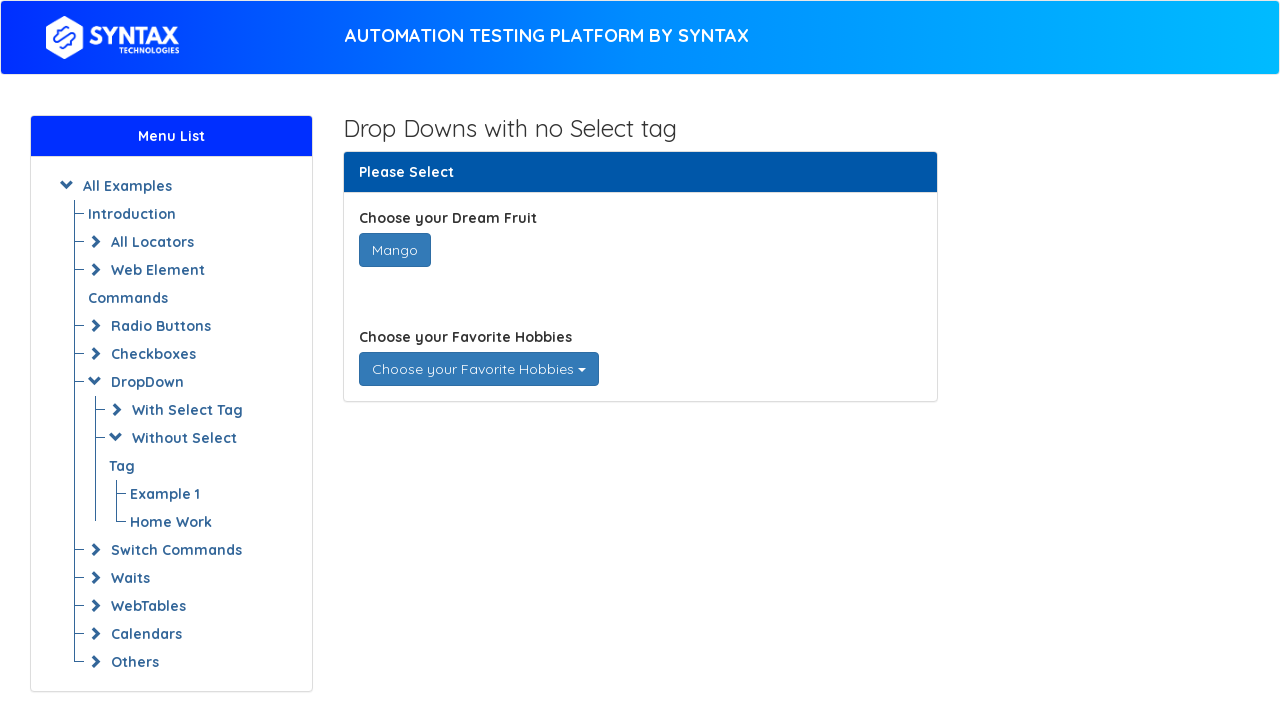

Clicked on hobbies dropdown to open it at (478, 369) on div#favorite_hobbies
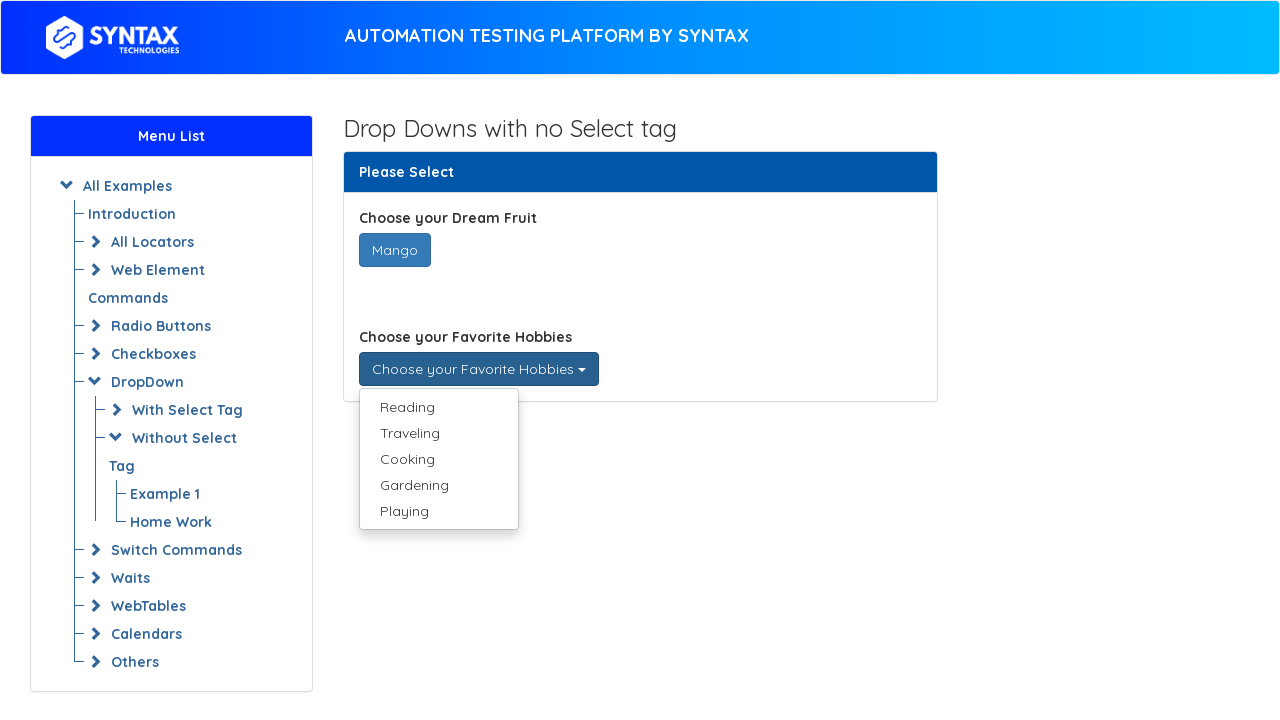

Selected 'Reading' from hobbies dropdown options at (438, 407) on xpath=//ul[@class='dropdown-menu multi-dropdown-menu']/li/a[text()='Reading']
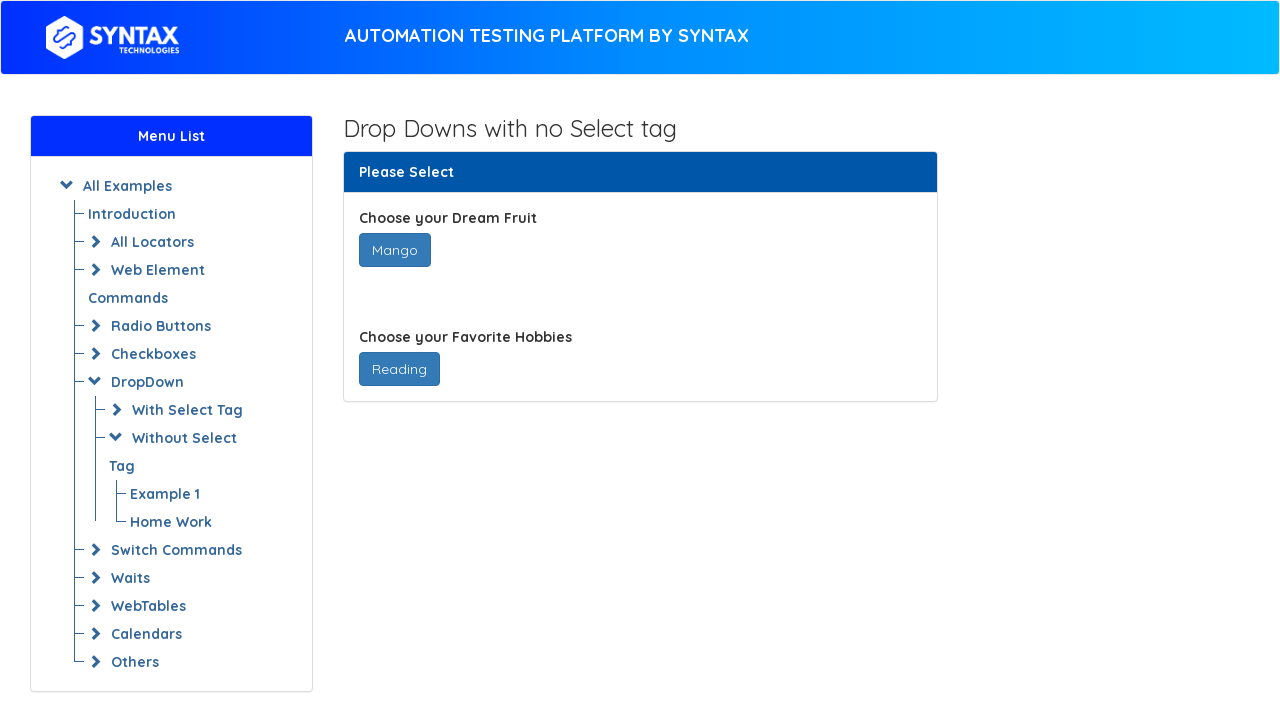

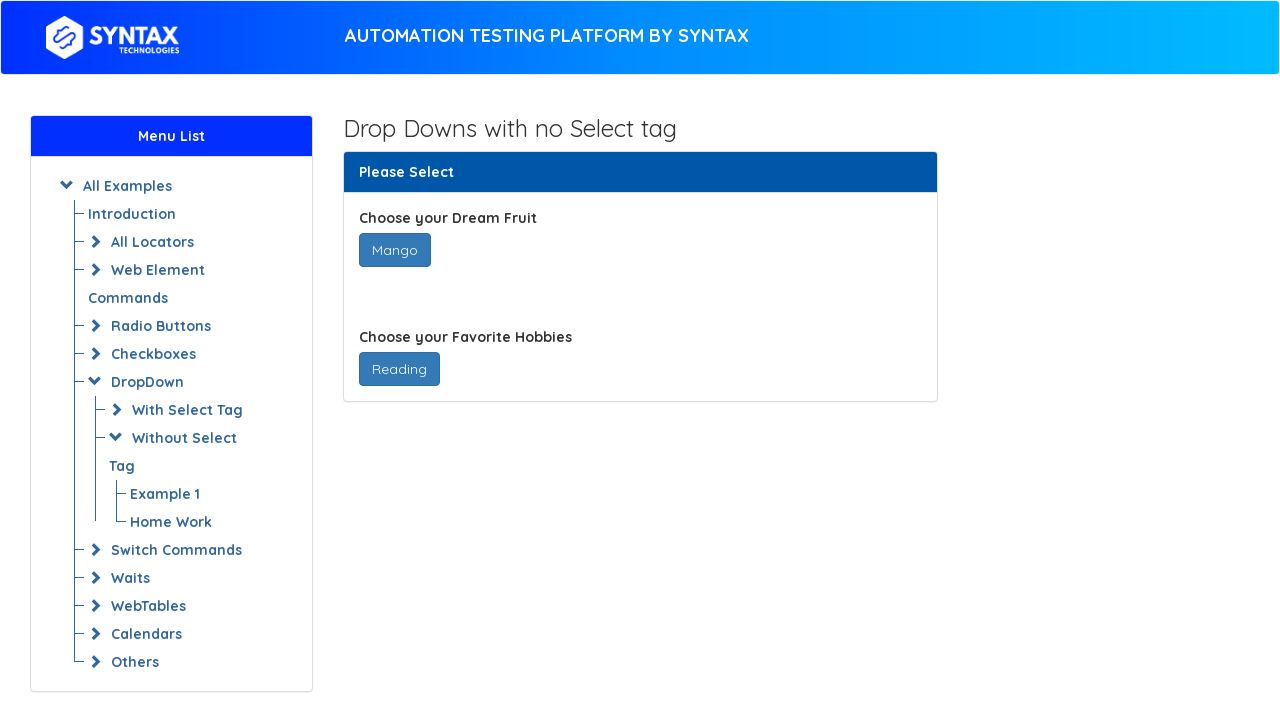